Tests the datalist dropdown by entering different city names

Starting URL: https://bonigarcia.dev/selenium-webdriver-java/web-form.html

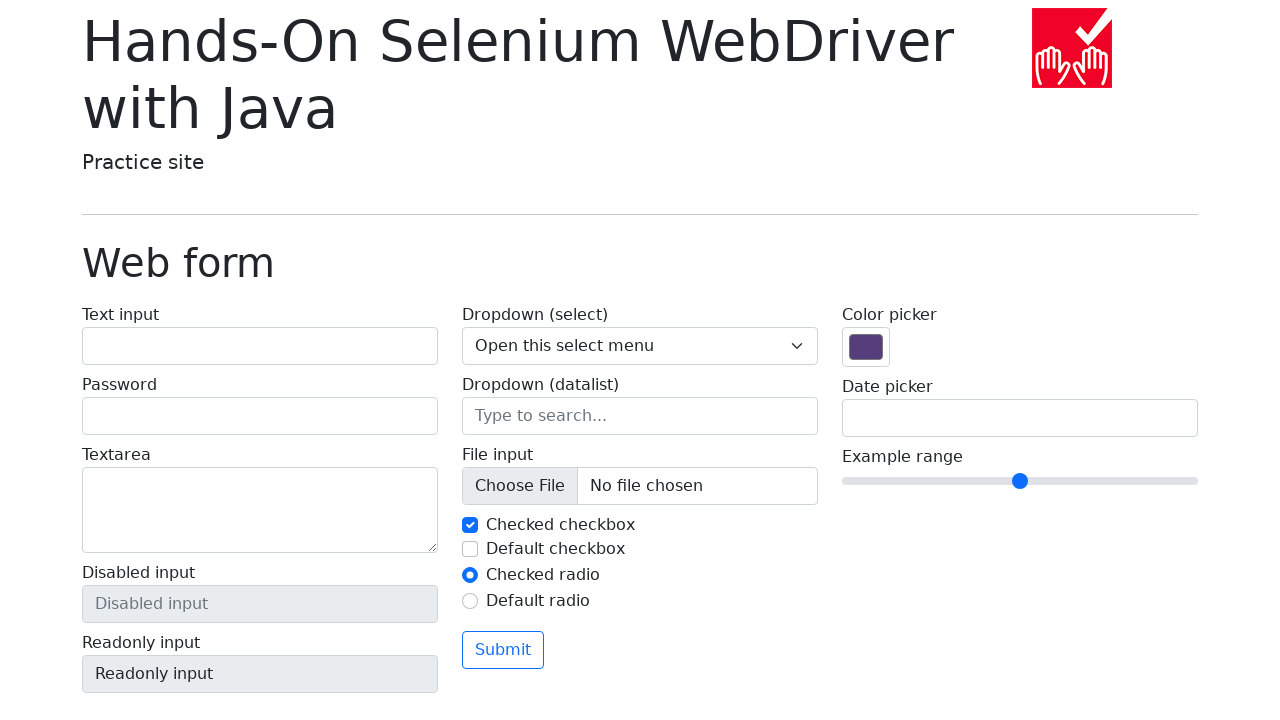

Navigated to web form page
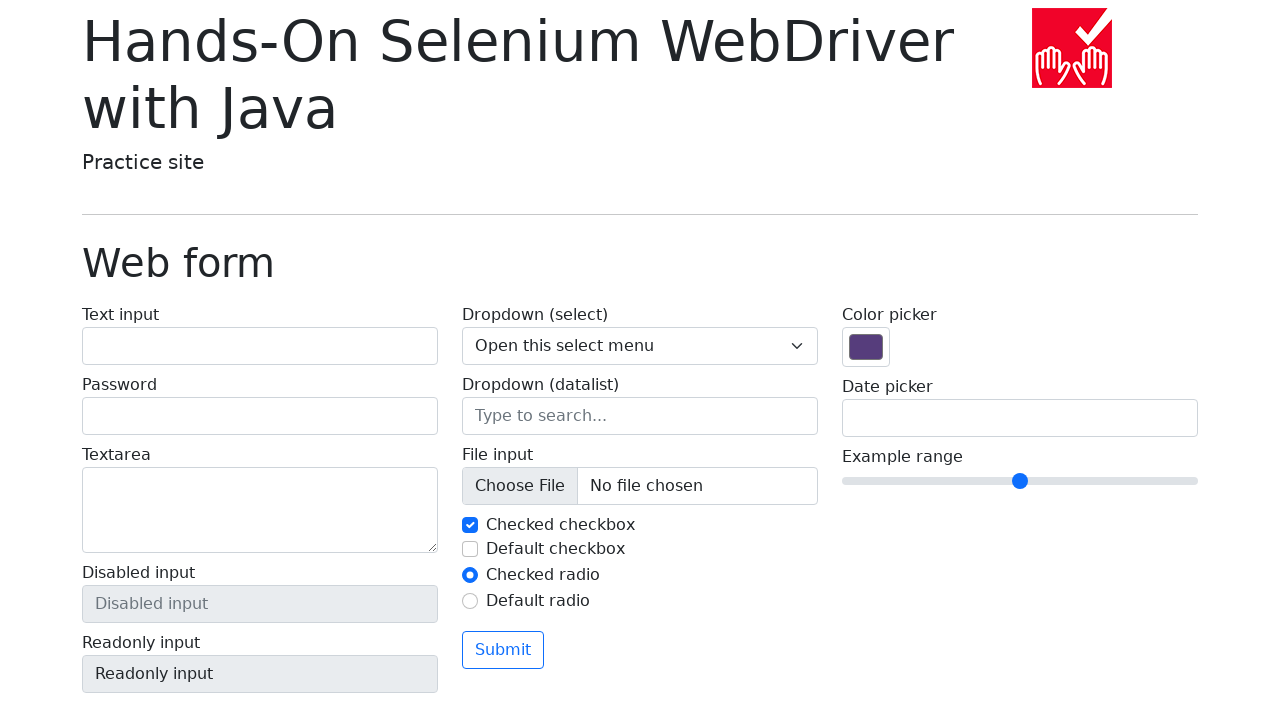

Located datalist dropdown element
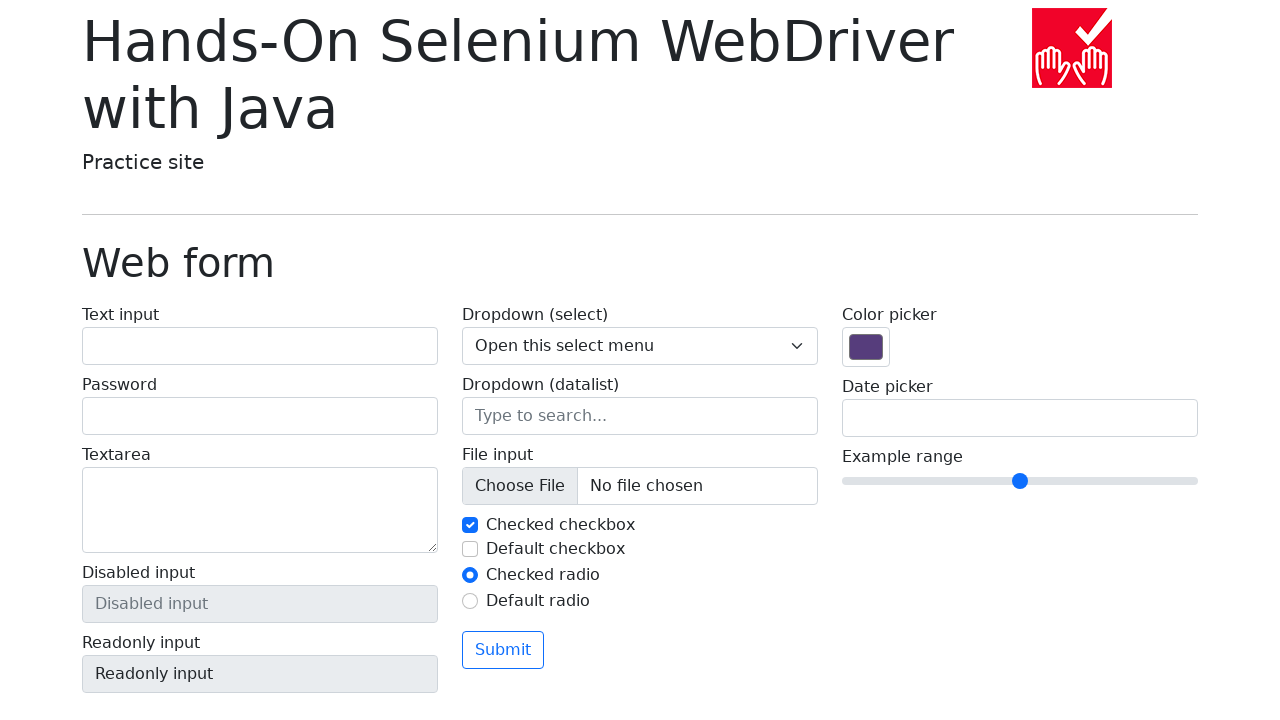

Filled datalist with city name 'San Francisco' on css=[name='my-datalist']
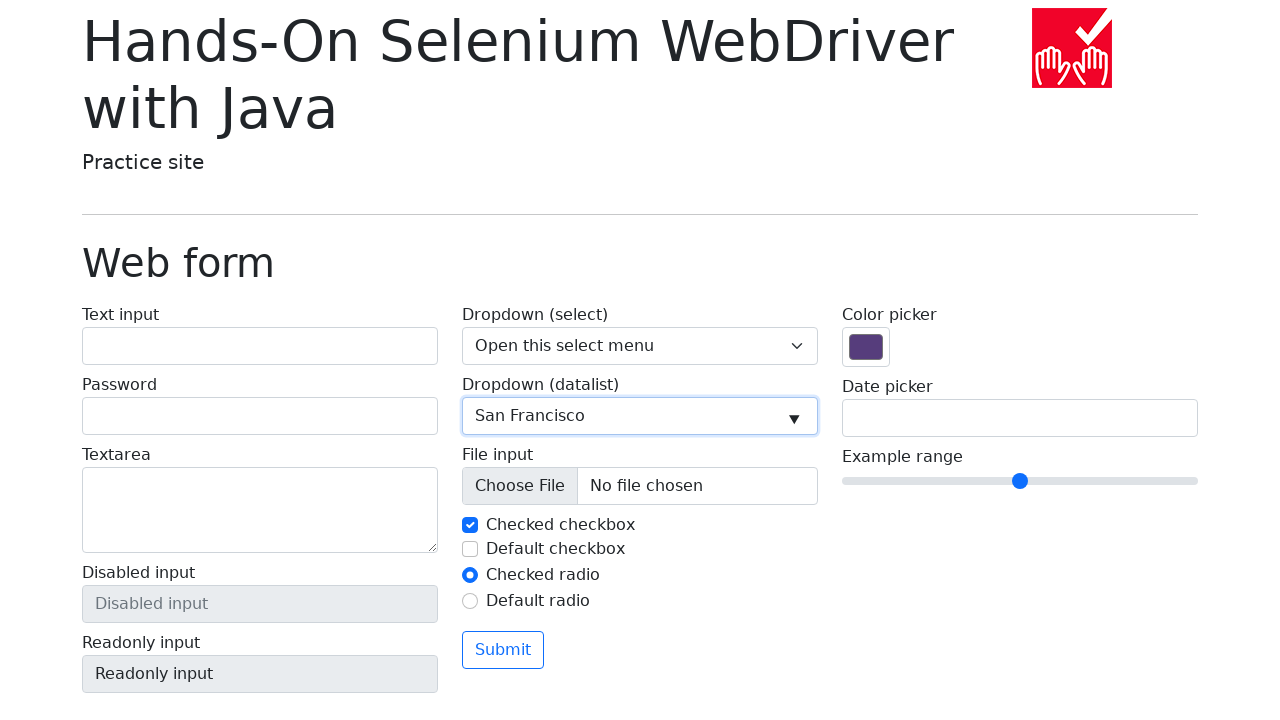

Verified datalist value equals 'San Francisco'
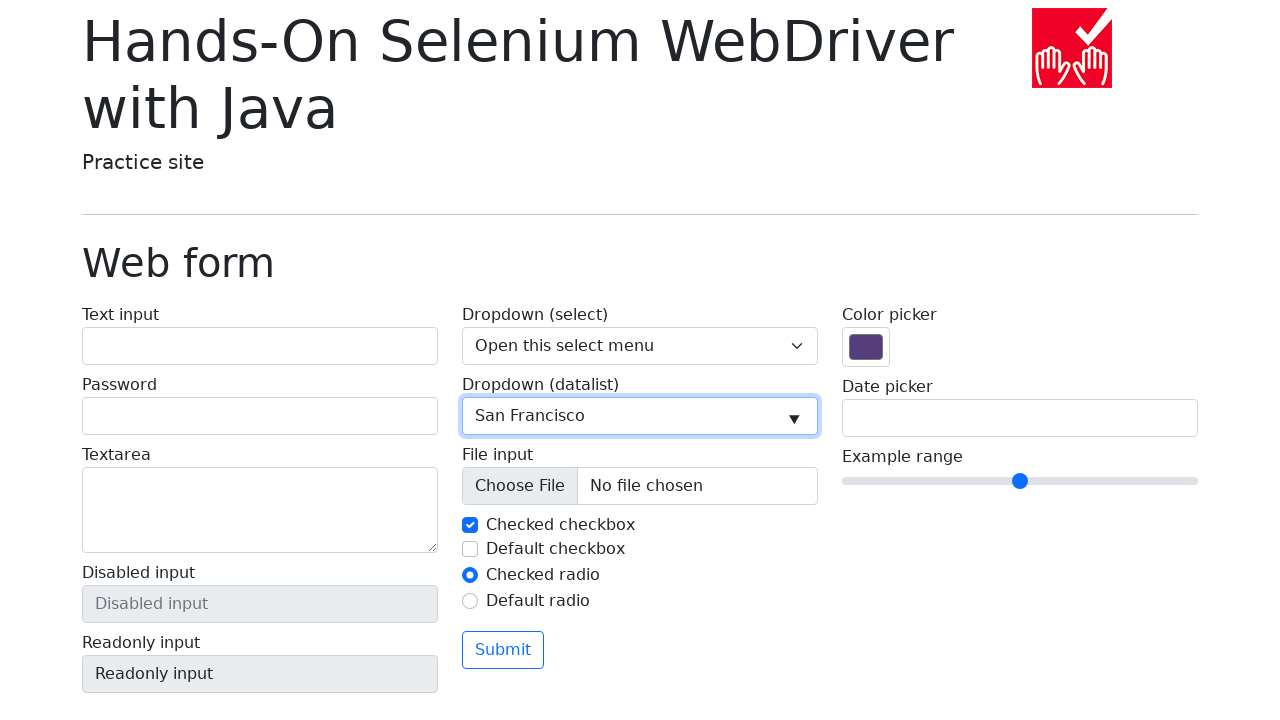

Filled datalist with city name 'New York' on css=[name='my-datalist']
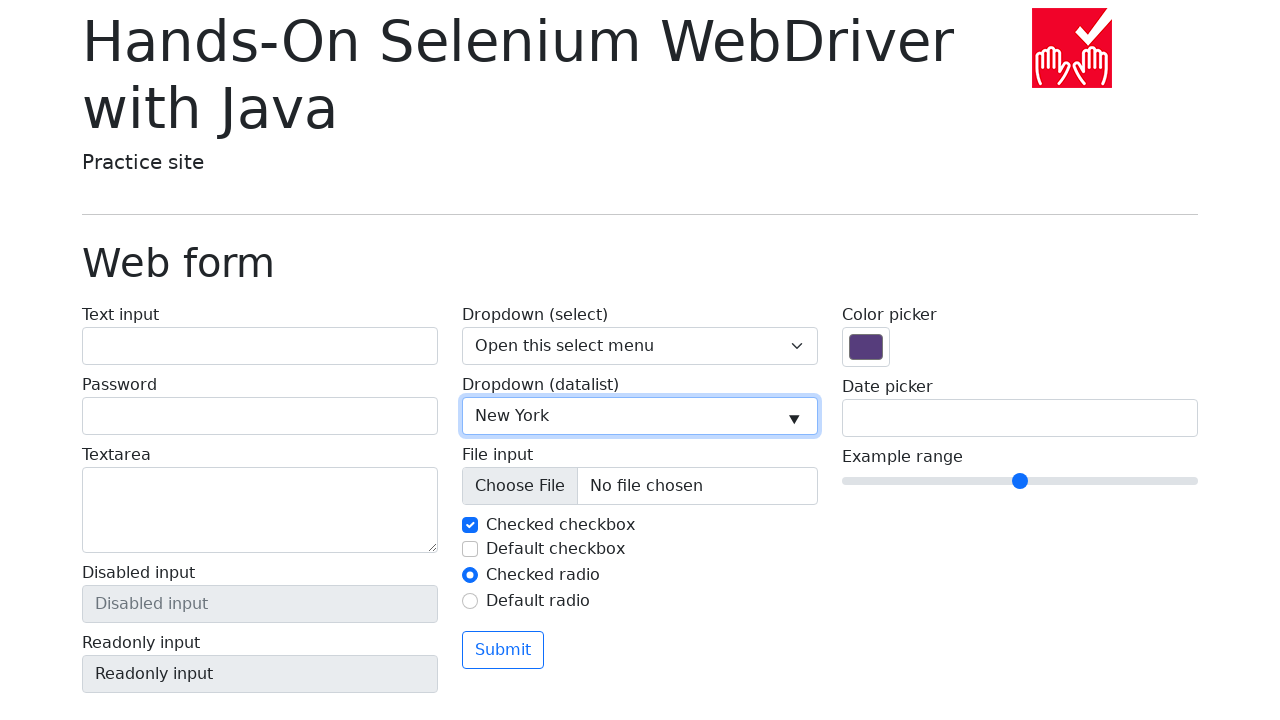

Verified datalist value equals 'New York'
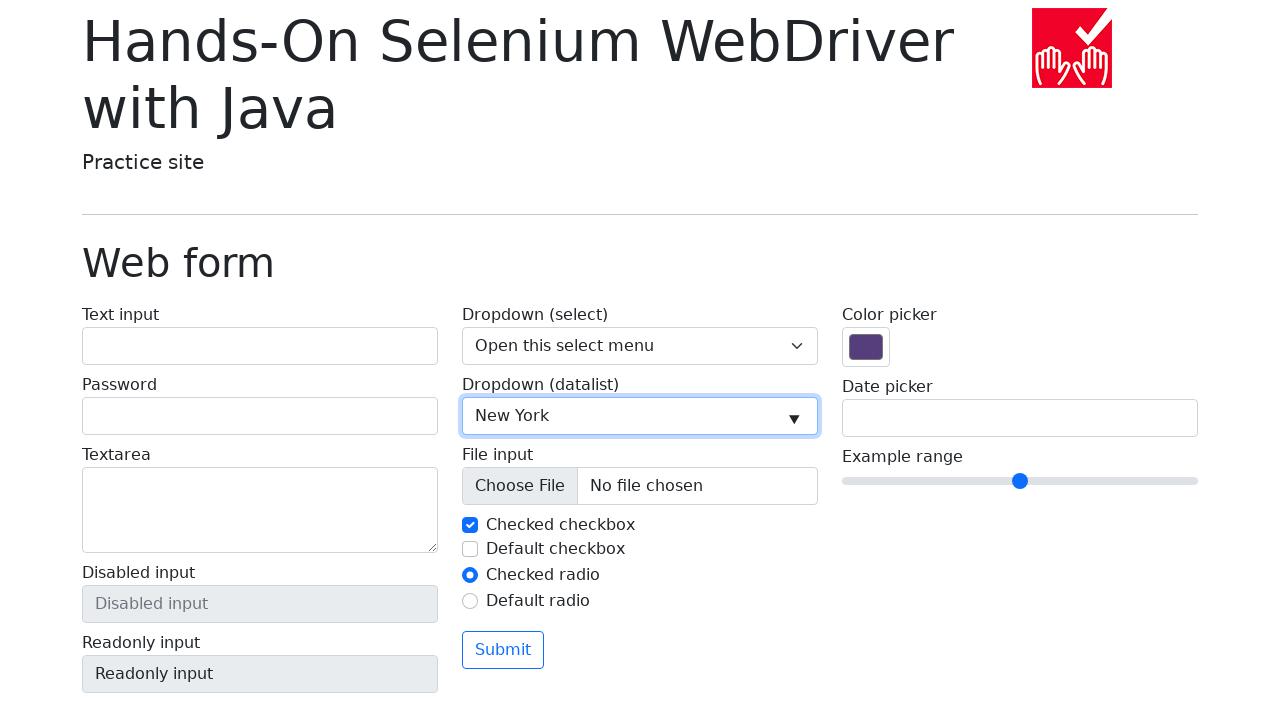

Filled datalist with city name 'Seattle' on css=[name='my-datalist']
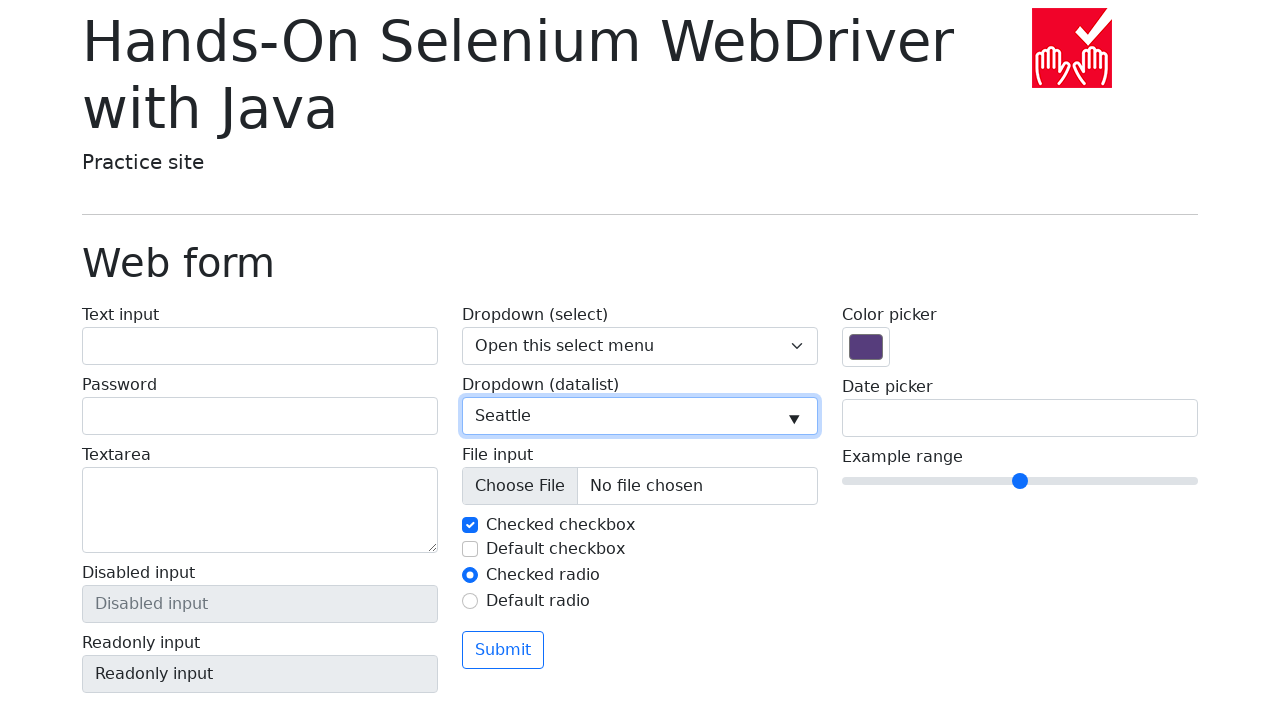

Verified datalist value equals 'Seattle'
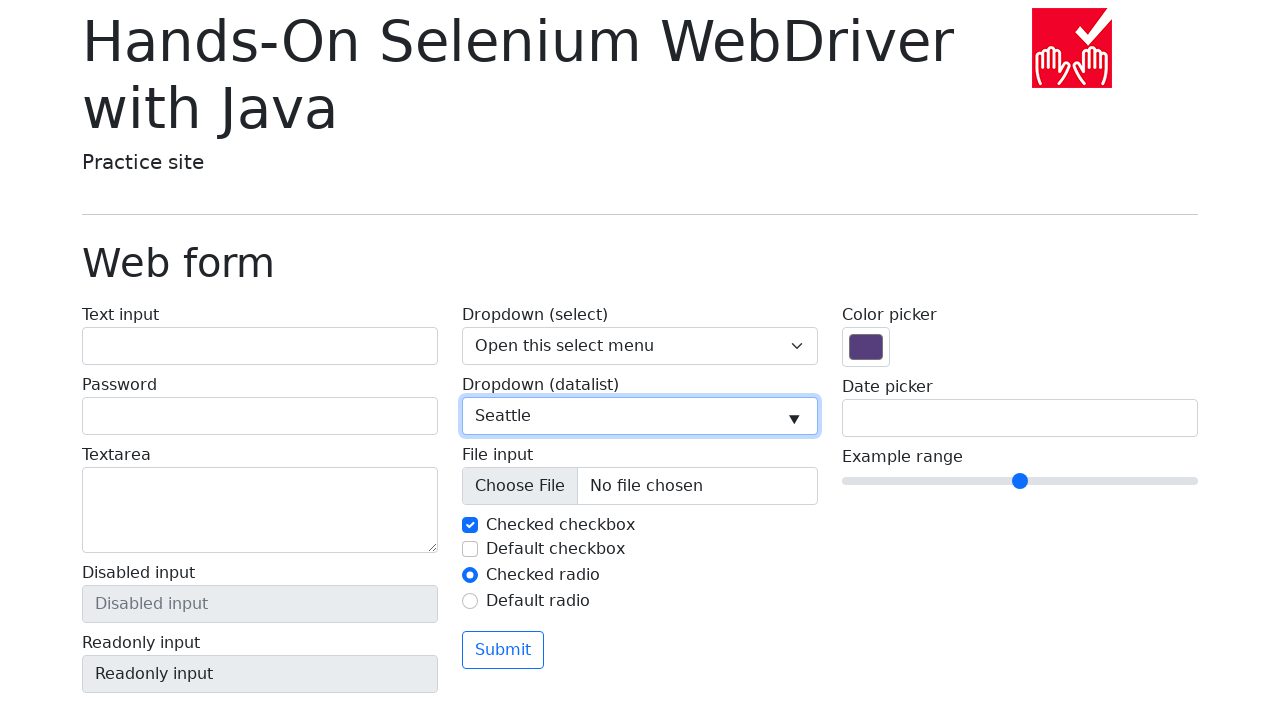

Filled datalist with city name 'Los Angeles' on css=[name='my-datalist']
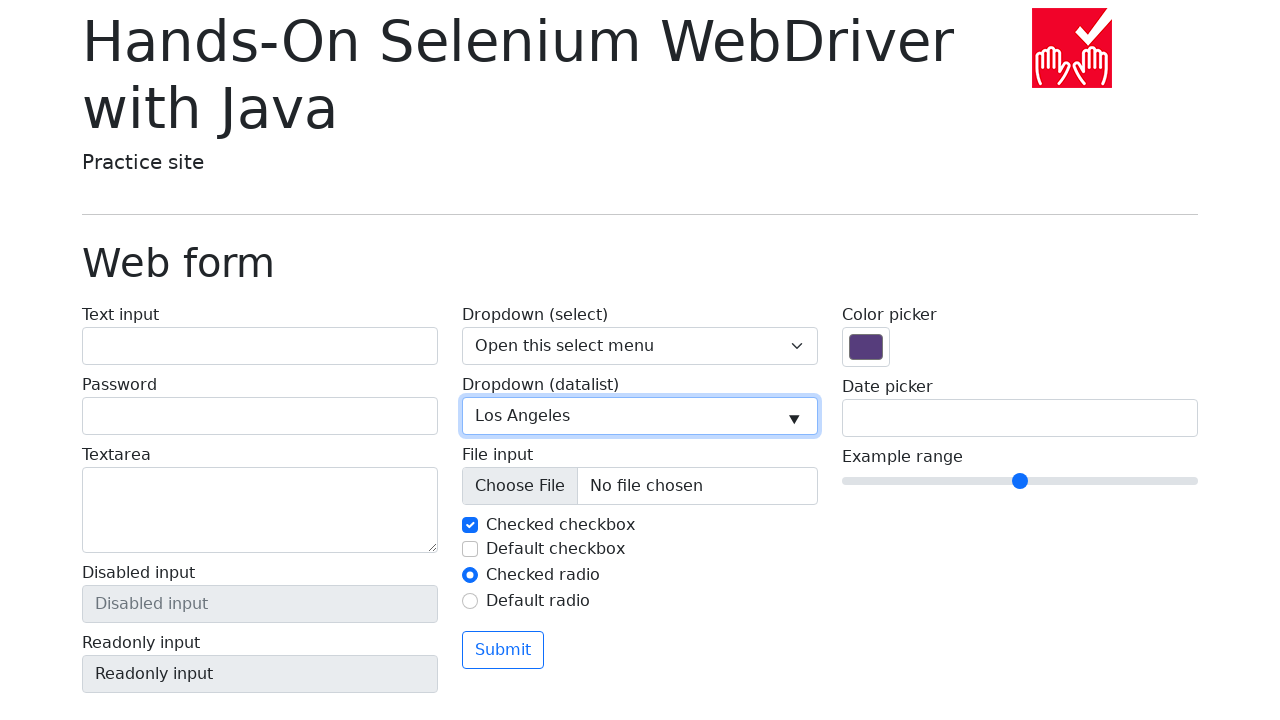

Verified datalist value equals 'Los Angeles'
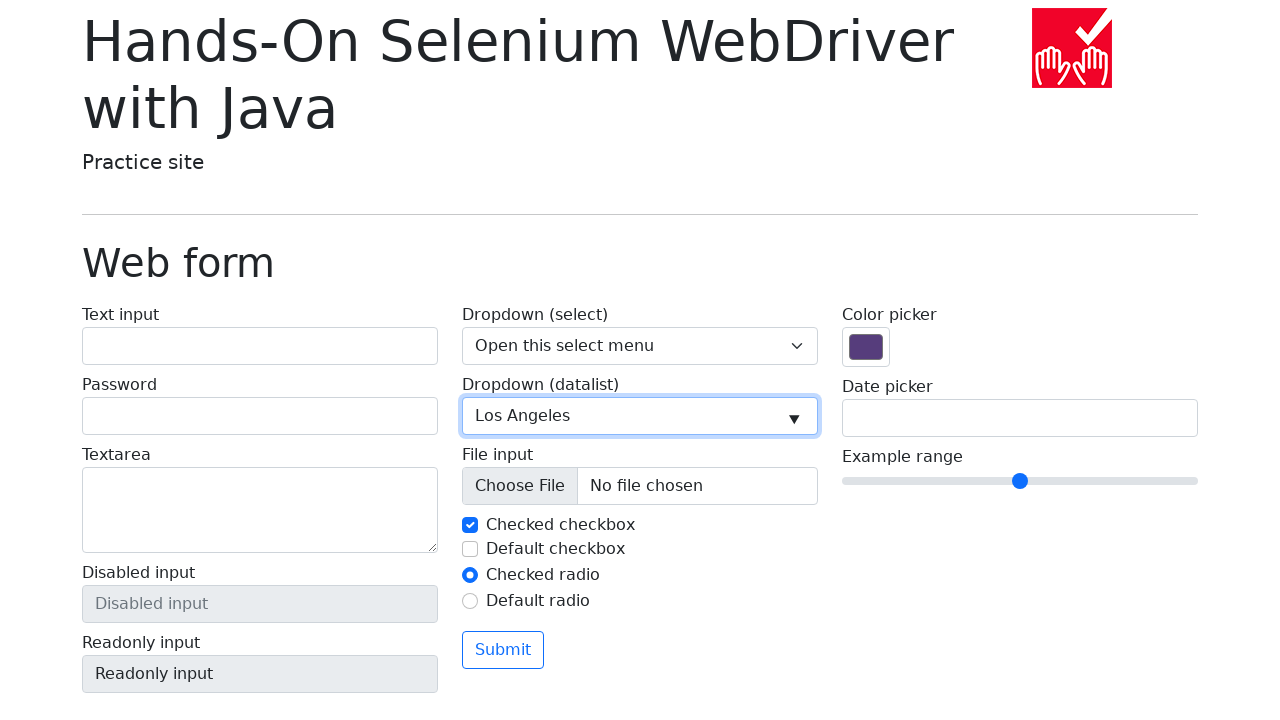

Filled datalist with city name 'Chicago' on css=[name='my-datalist']
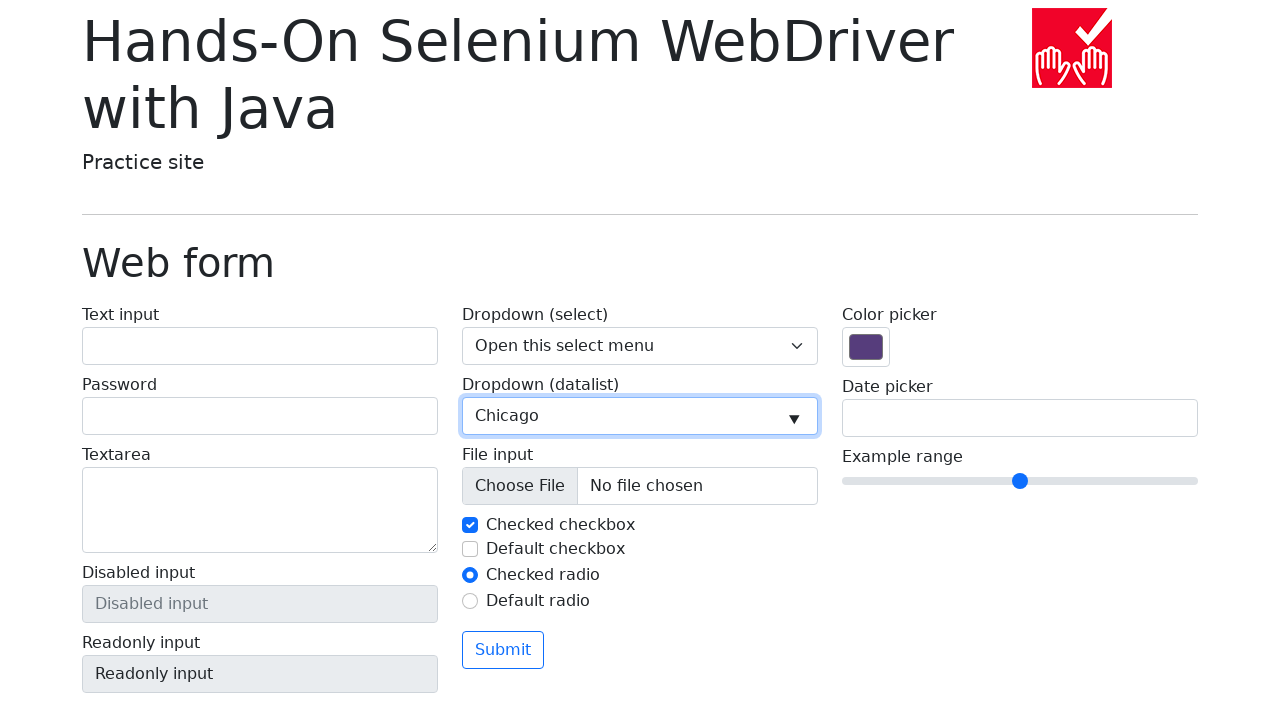

Verified datalist value equals 'Chicago'
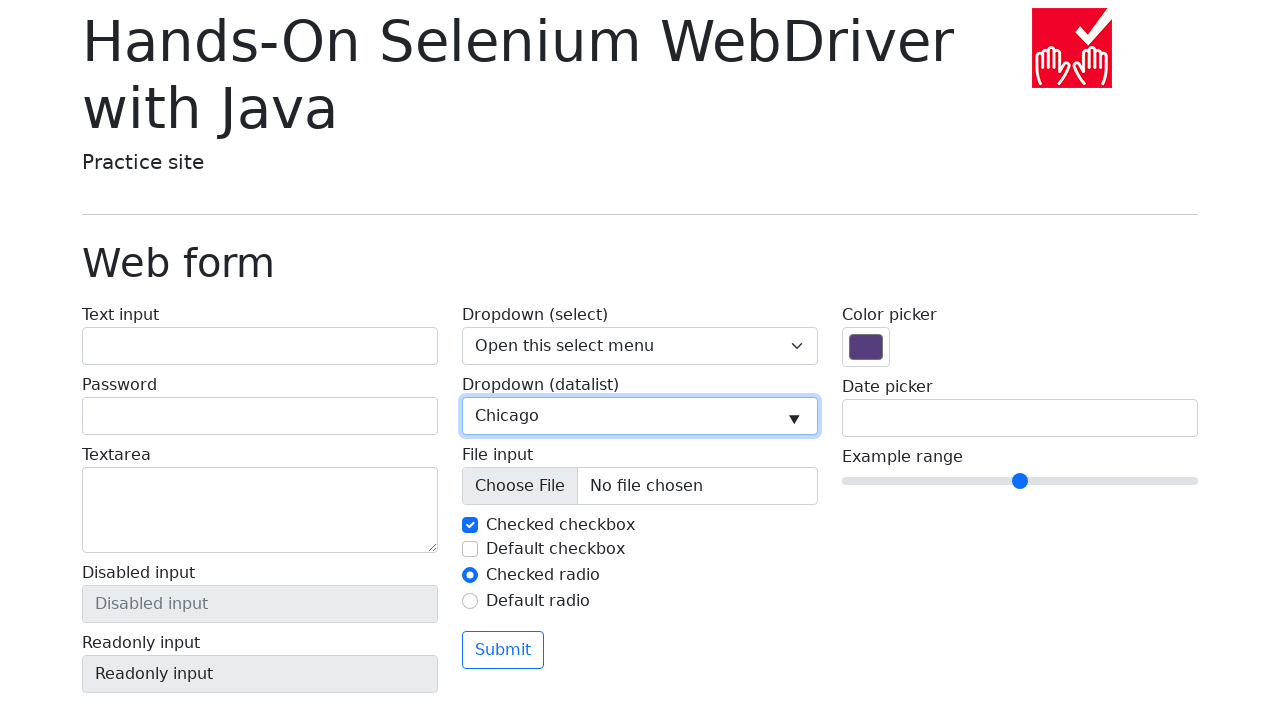

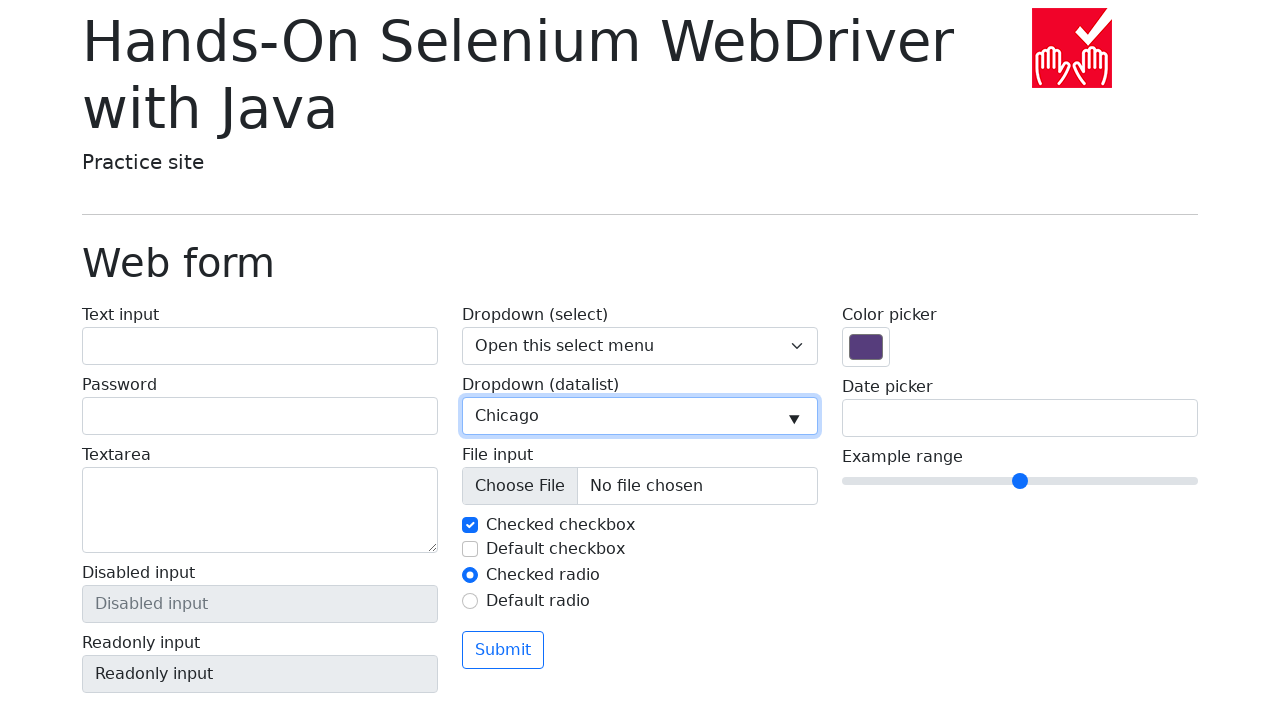